Tests the add element functionality on Herokuapp by clicking to add an element and verifying it appears

Starting URL: https://the-internet.herokuapp.com/

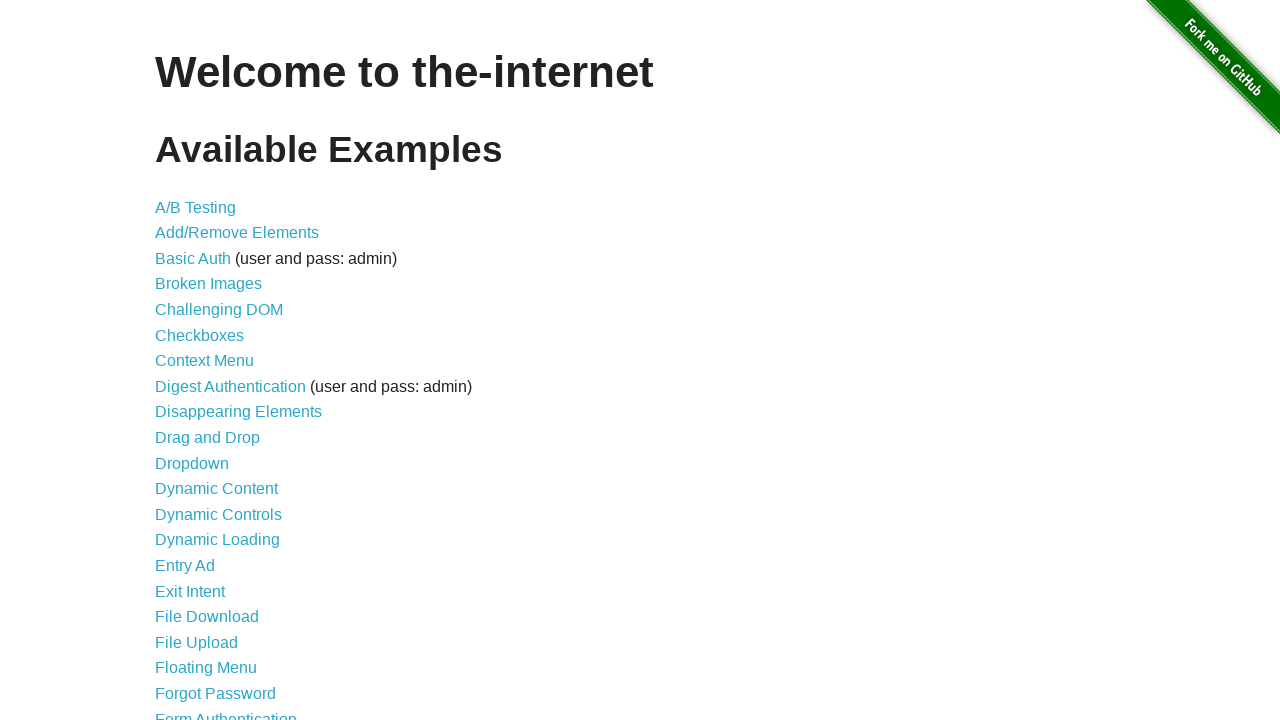

Clicked on Add/Remove Elements link at (237, 233) on a[href='/add_remove_elements/']
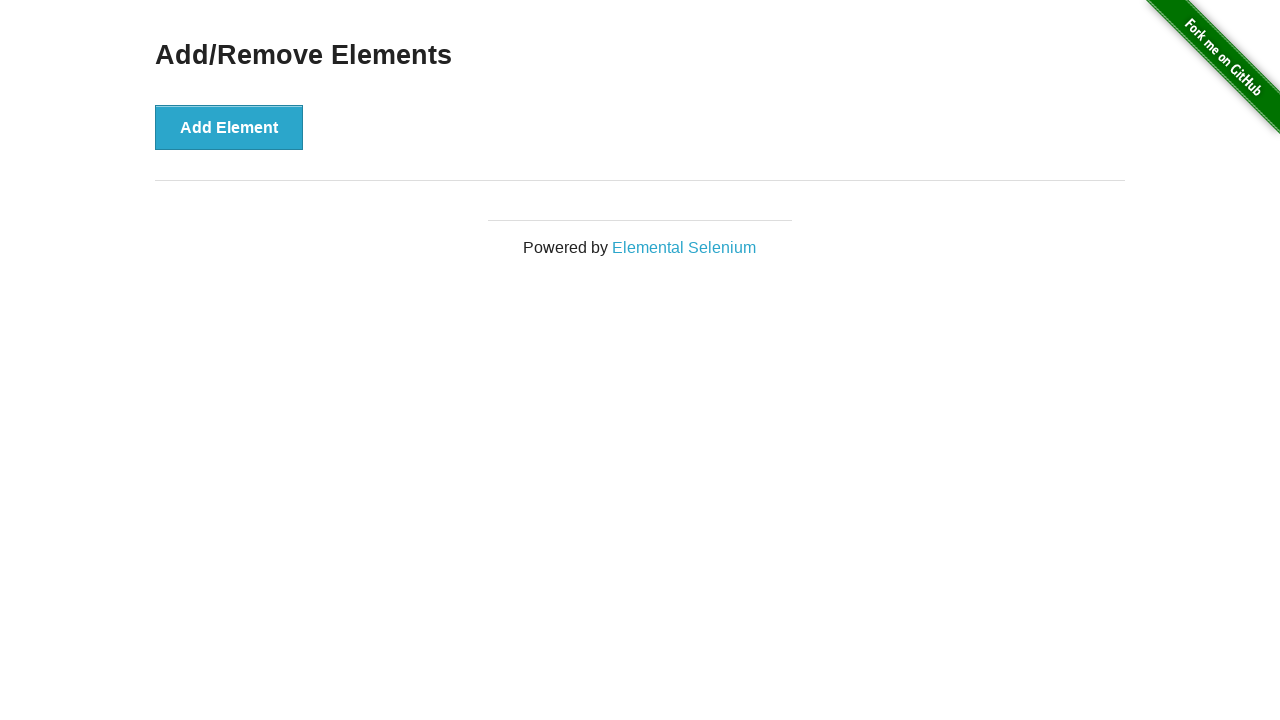

Clicked Add Element button at (229, 127) on button[onclick='addElement()']
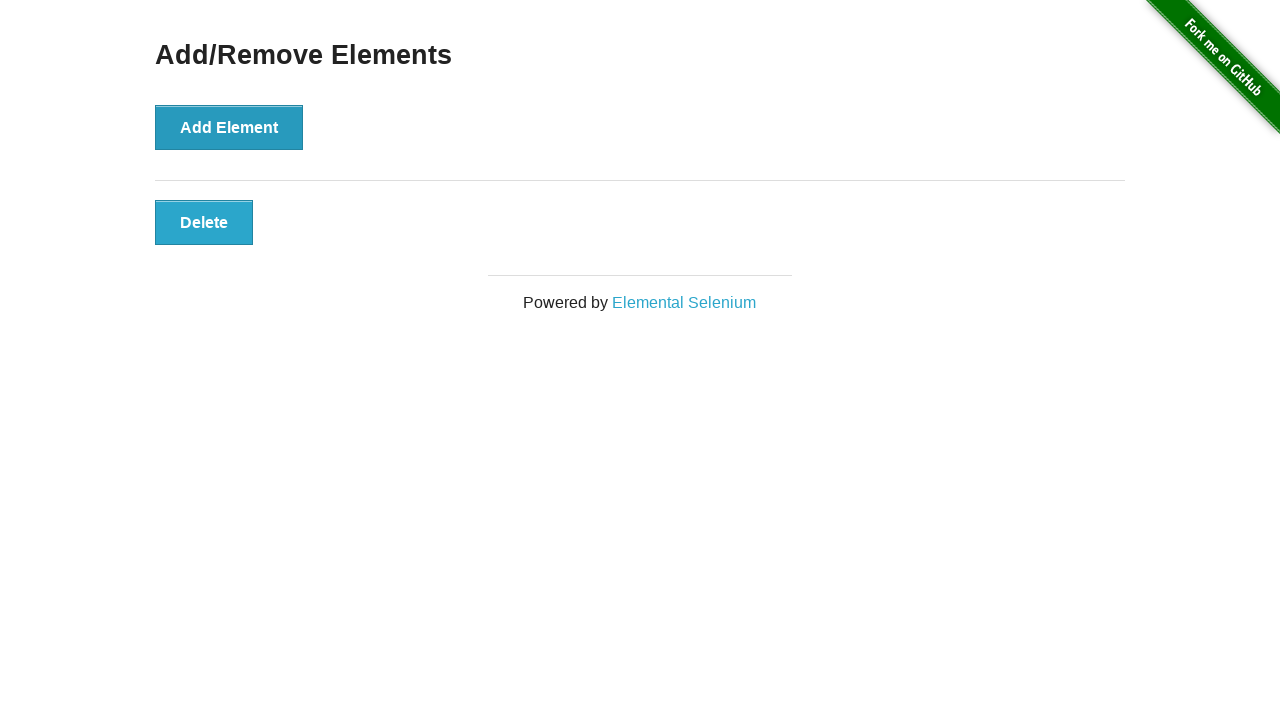

Verified that the added element is displayed
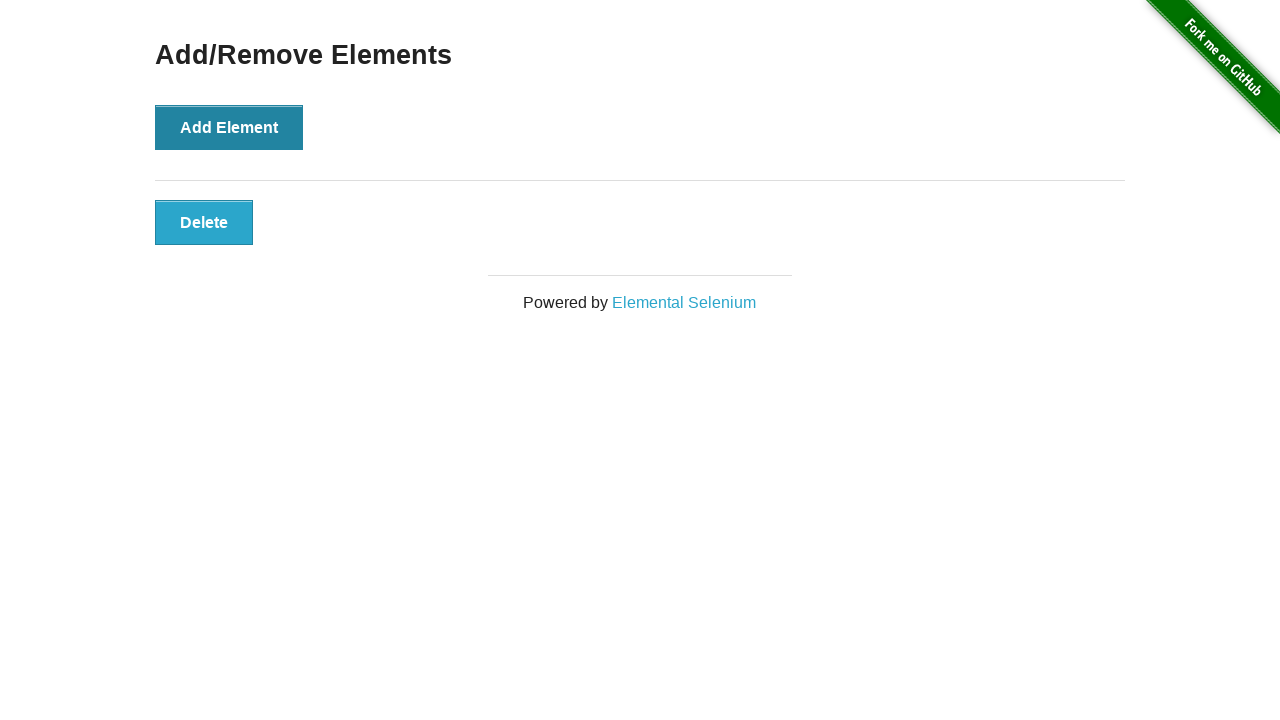

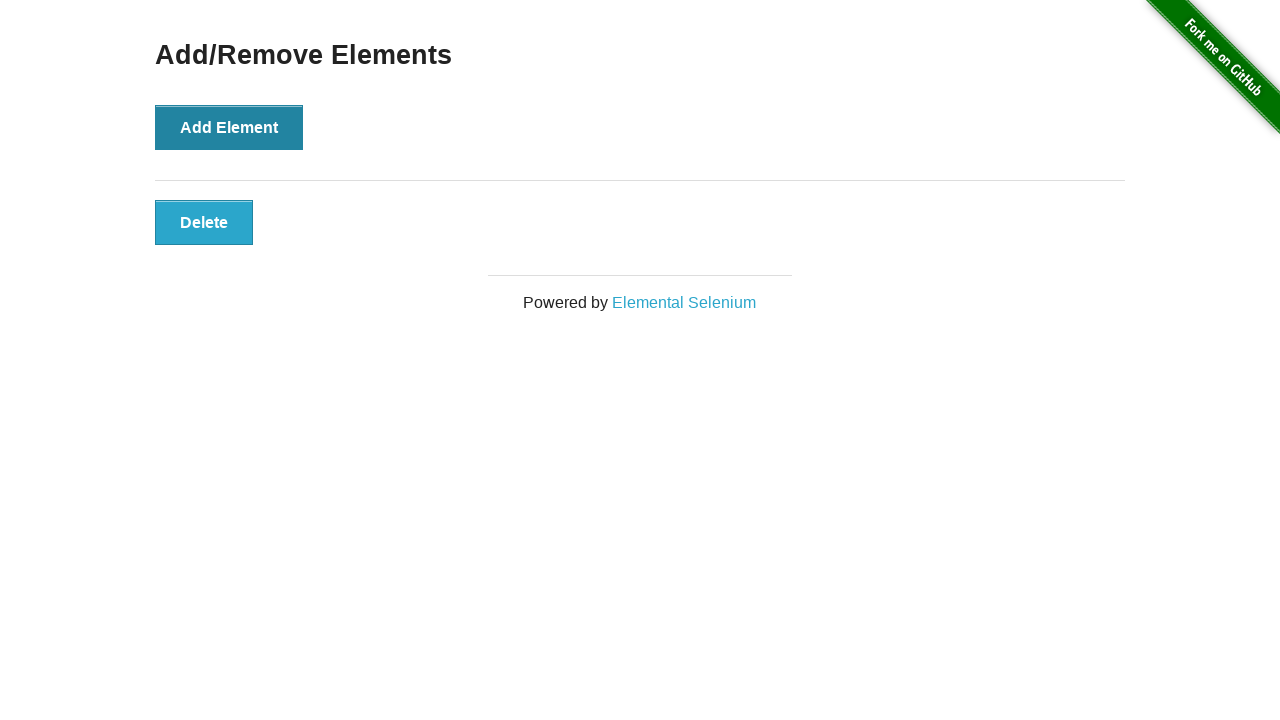